Tests clicking a sequence of buttons using fluent waits with polling, verifying the success message appears after all buttons are clicked

Starting URL: https://pragmatictesters.github.io/selenium-synchronization/buttons.html

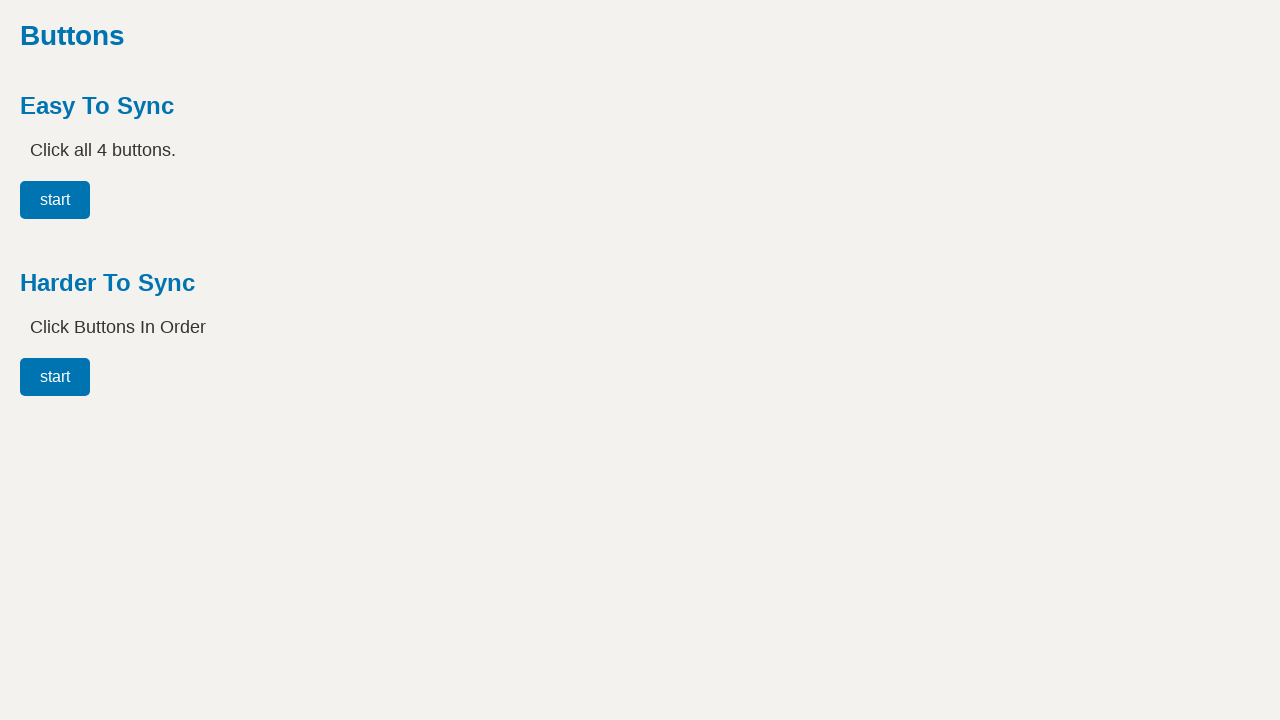

Navigated to buttons synchronization test page
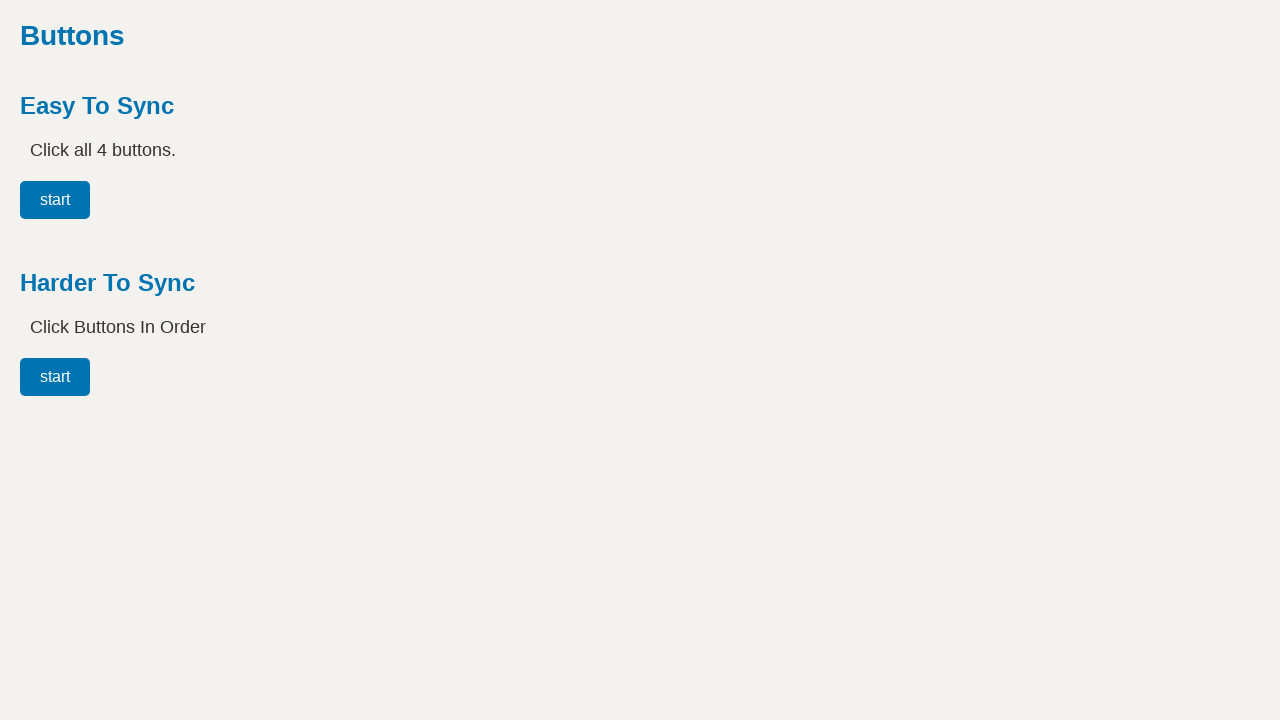

Button 00 became visible
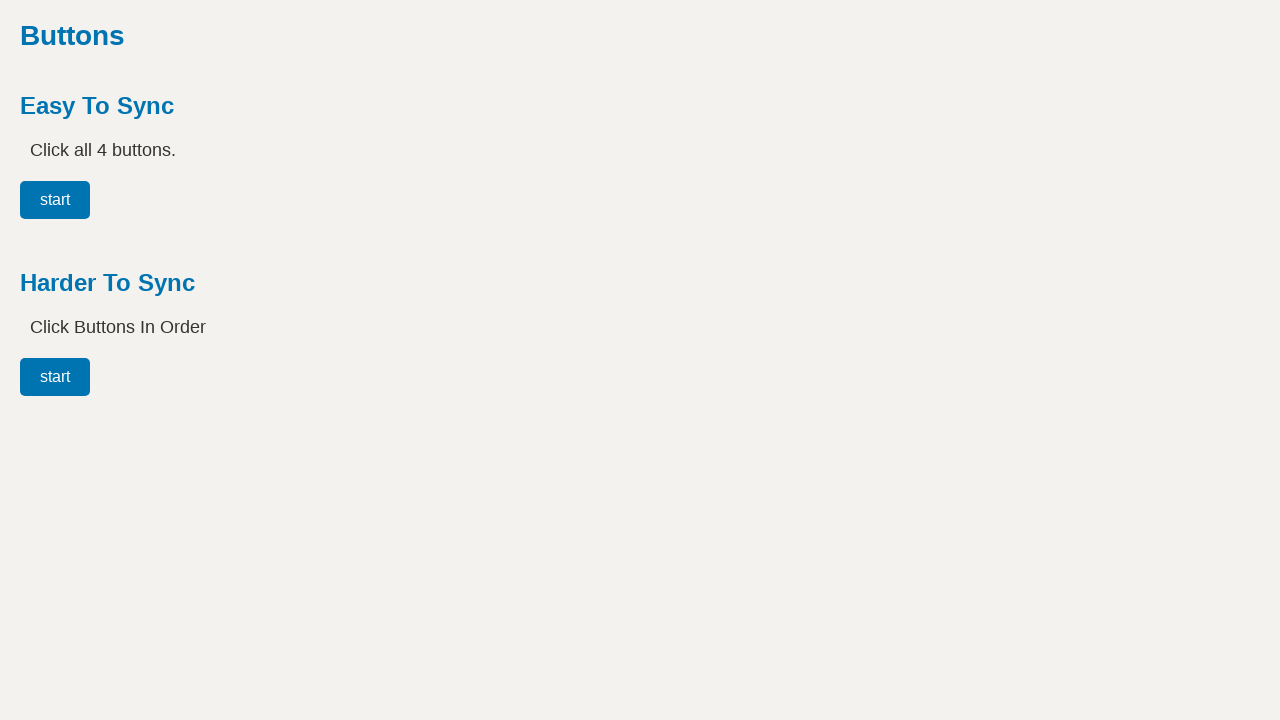

Clicked button 00 at (55, 200) on #easy00
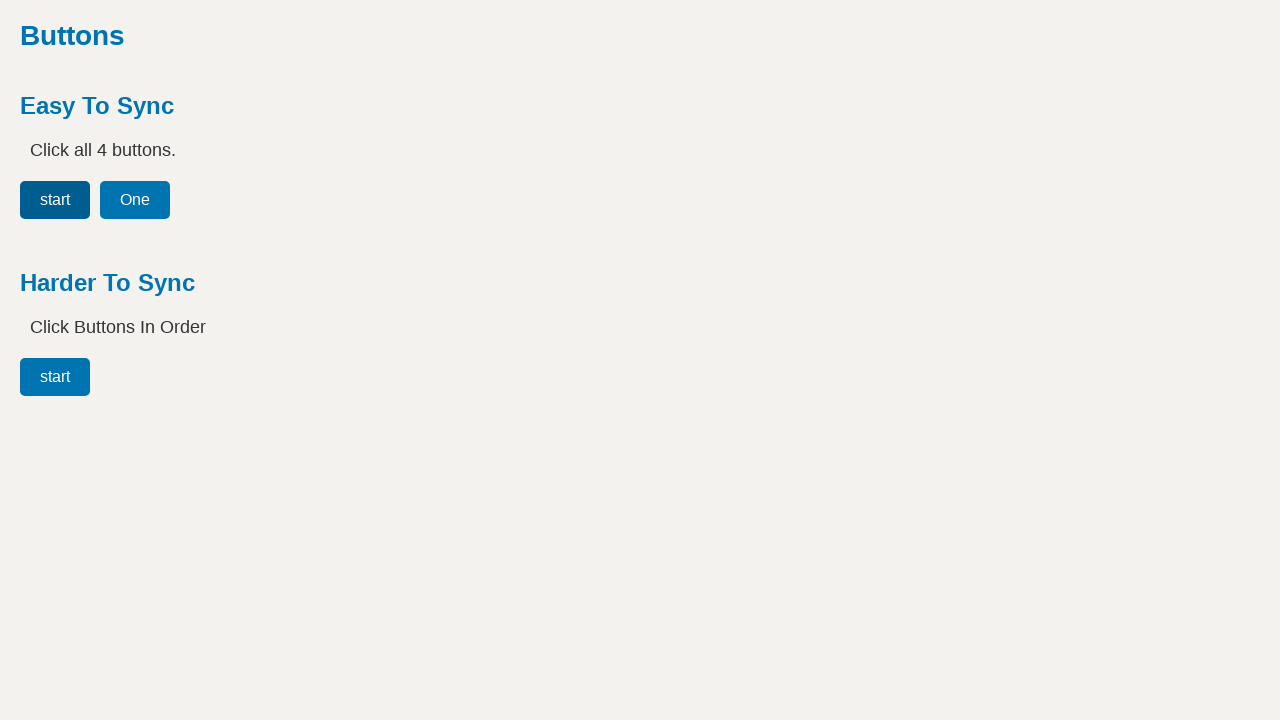

Button 01 became visible
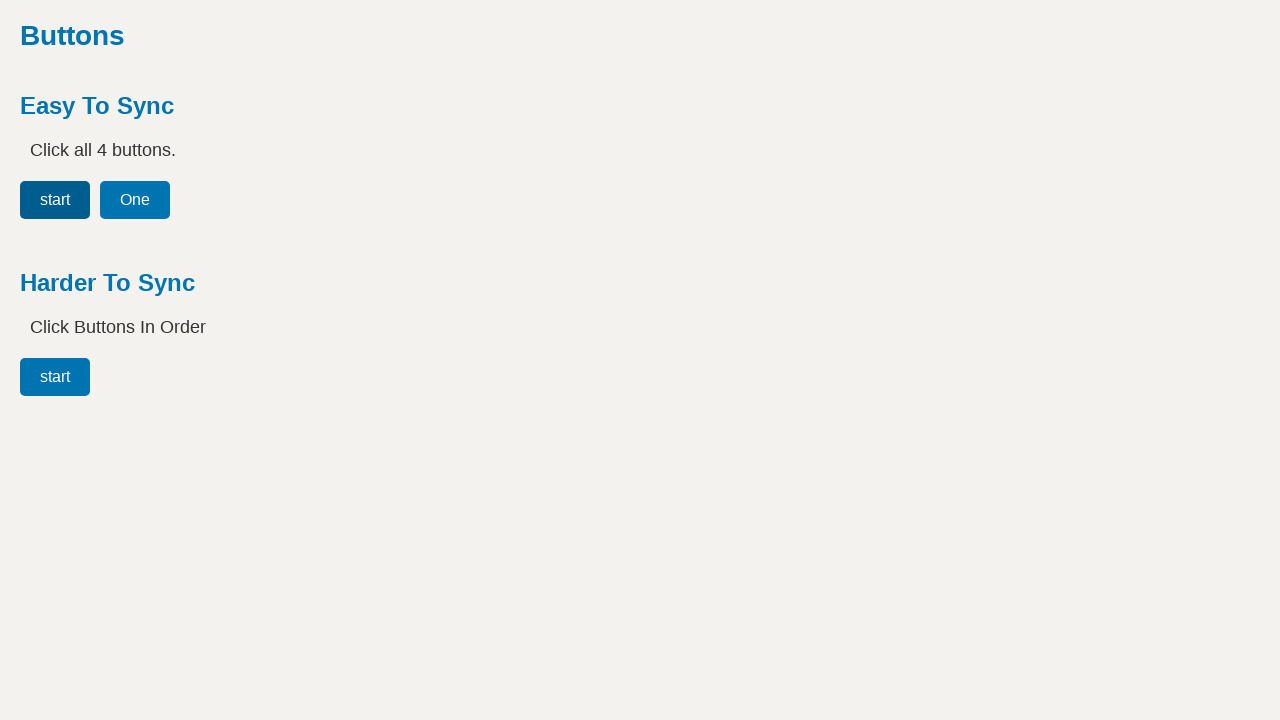

Clicked button 01 at (135, 200) on #easy01
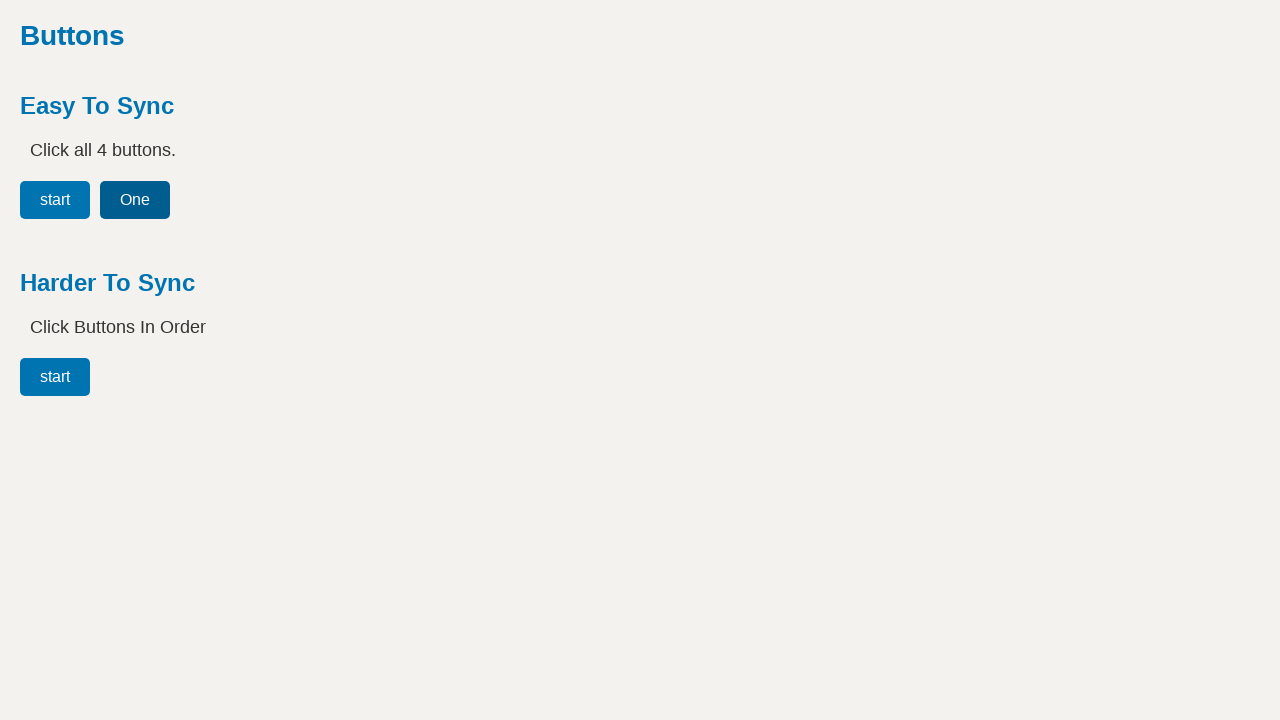

Button 02 became visible
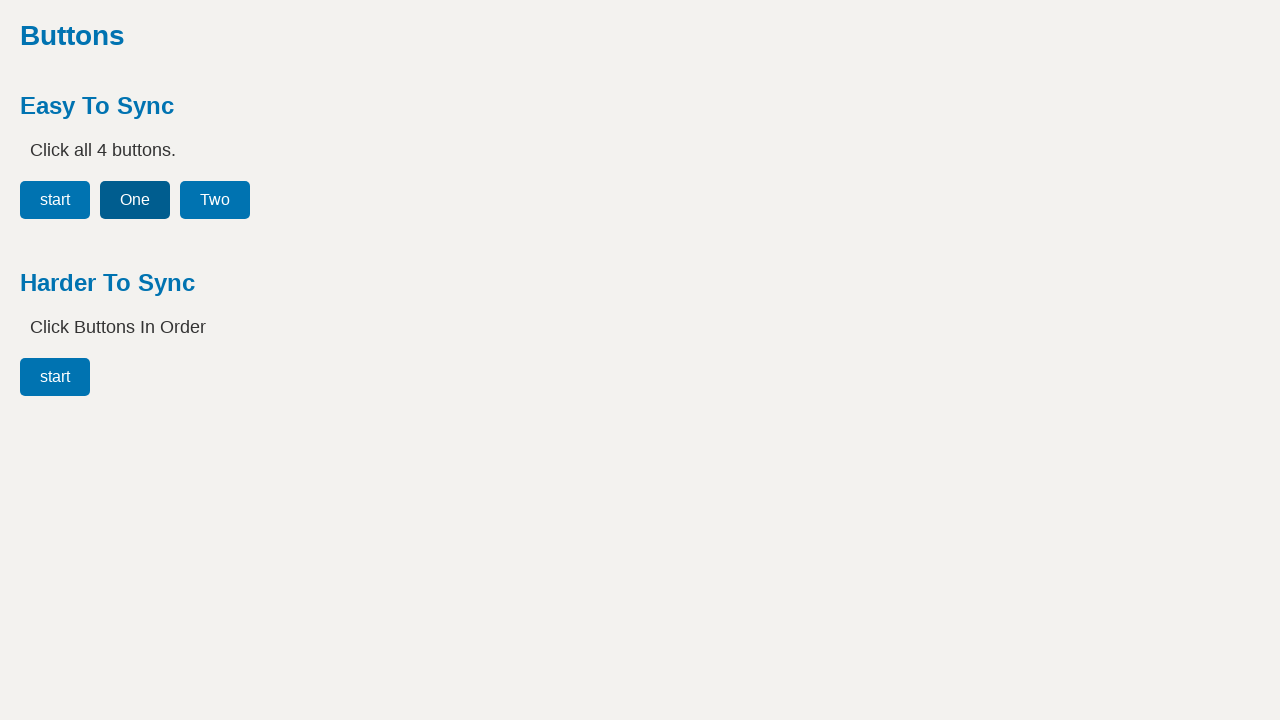

Clicked button 02 at (215, 200) on #easy02
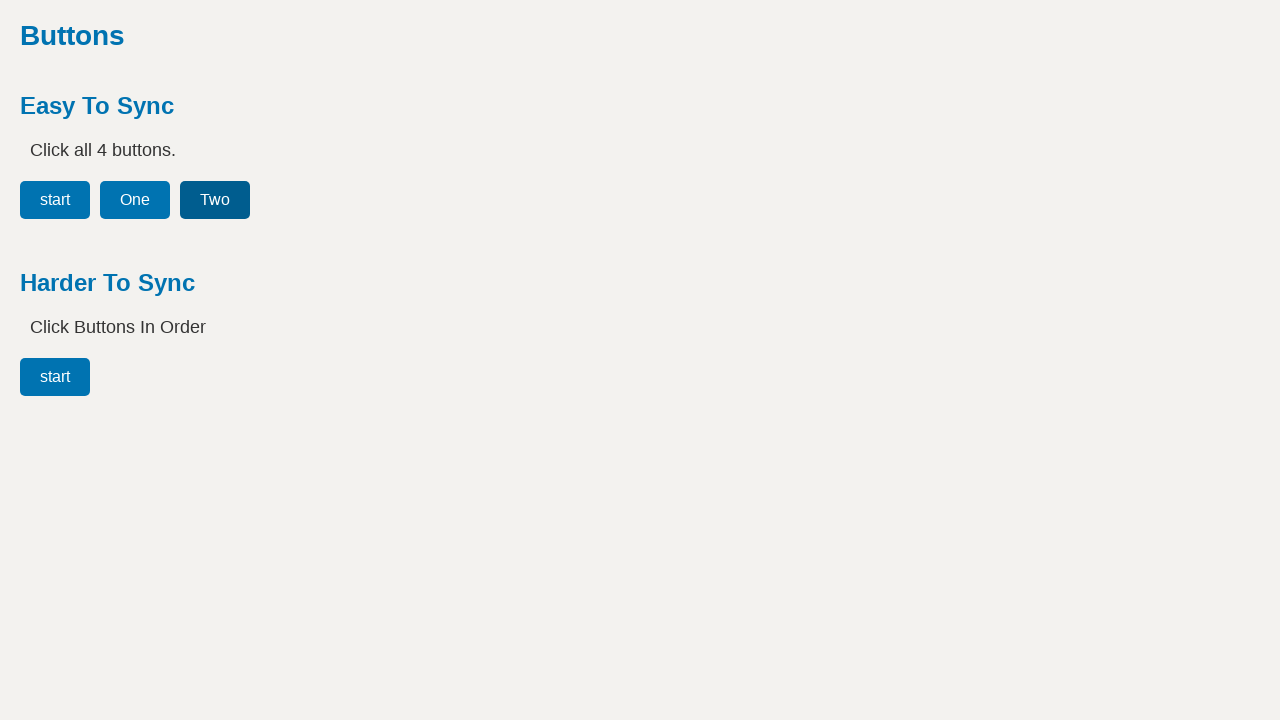

Button 03 became visible
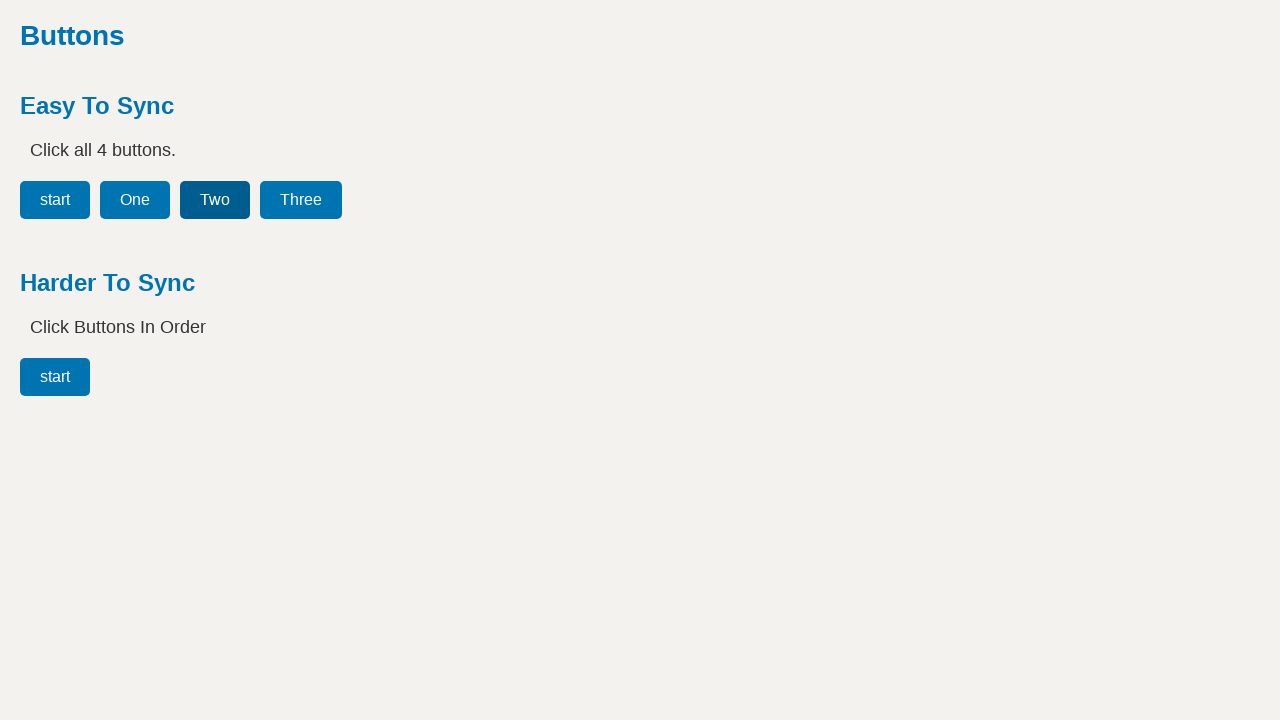

Clicked button 03 at (301, 200) on #easy03
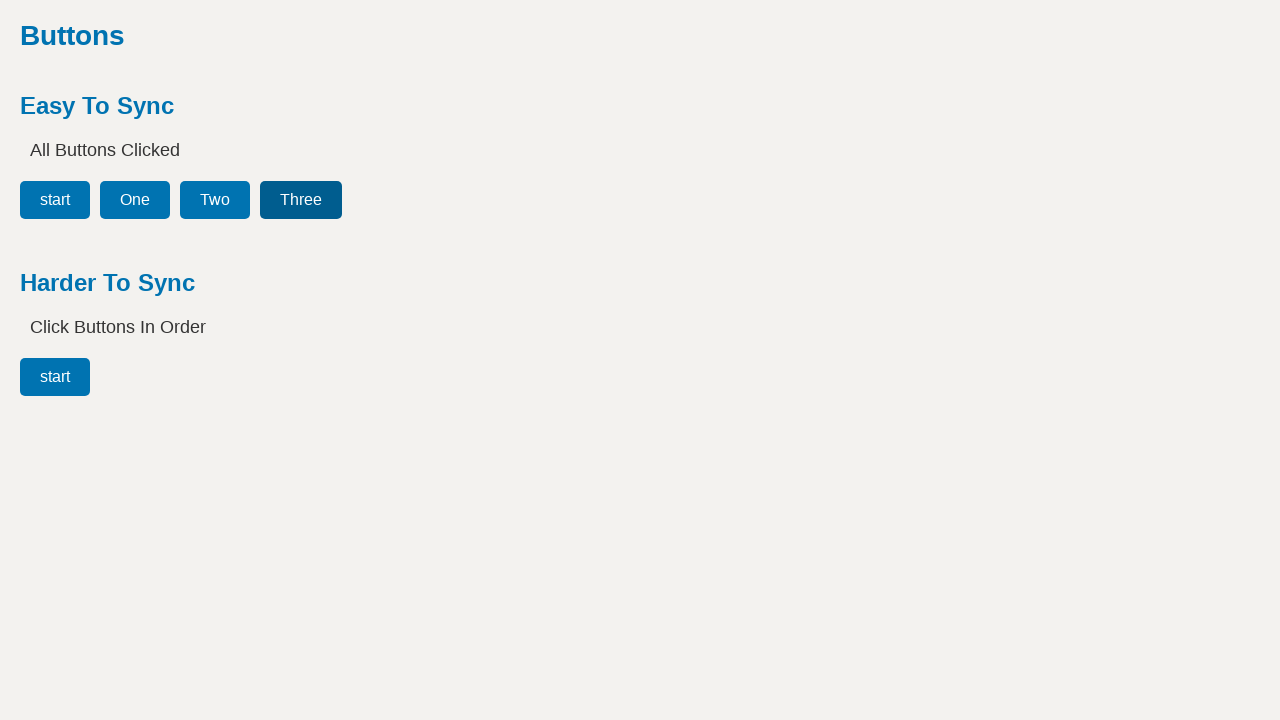

Success message 'All Buttons Clicked' appeared after all buttons were clicked
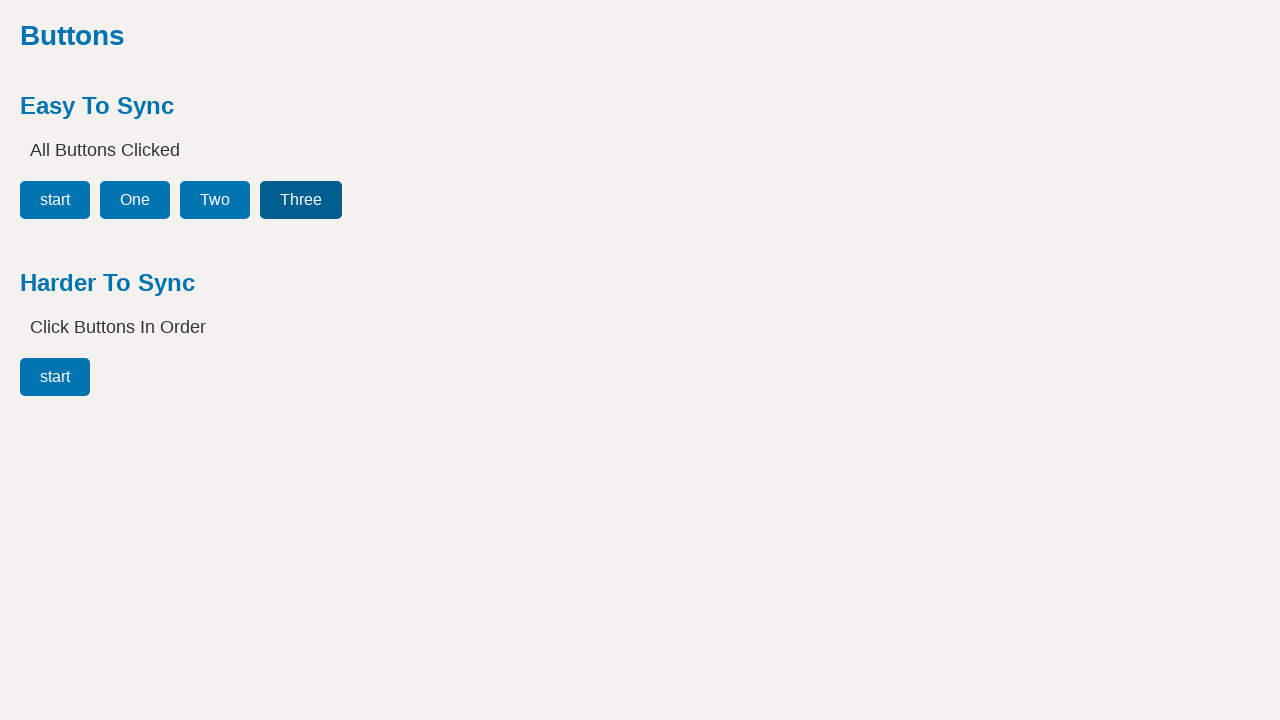

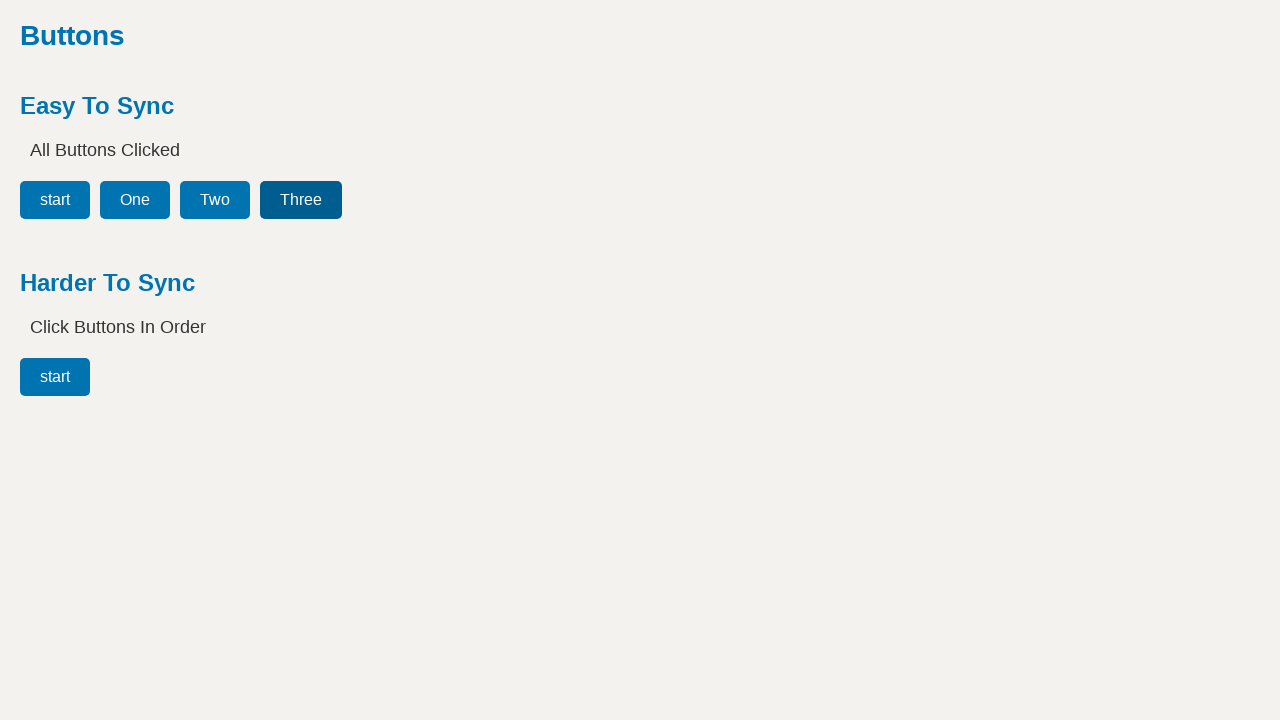